Tests the text box form by filling all fields (fullname, email, current address, permanent address) with valid data and submitting

Starting URL: https://demoqa.com/

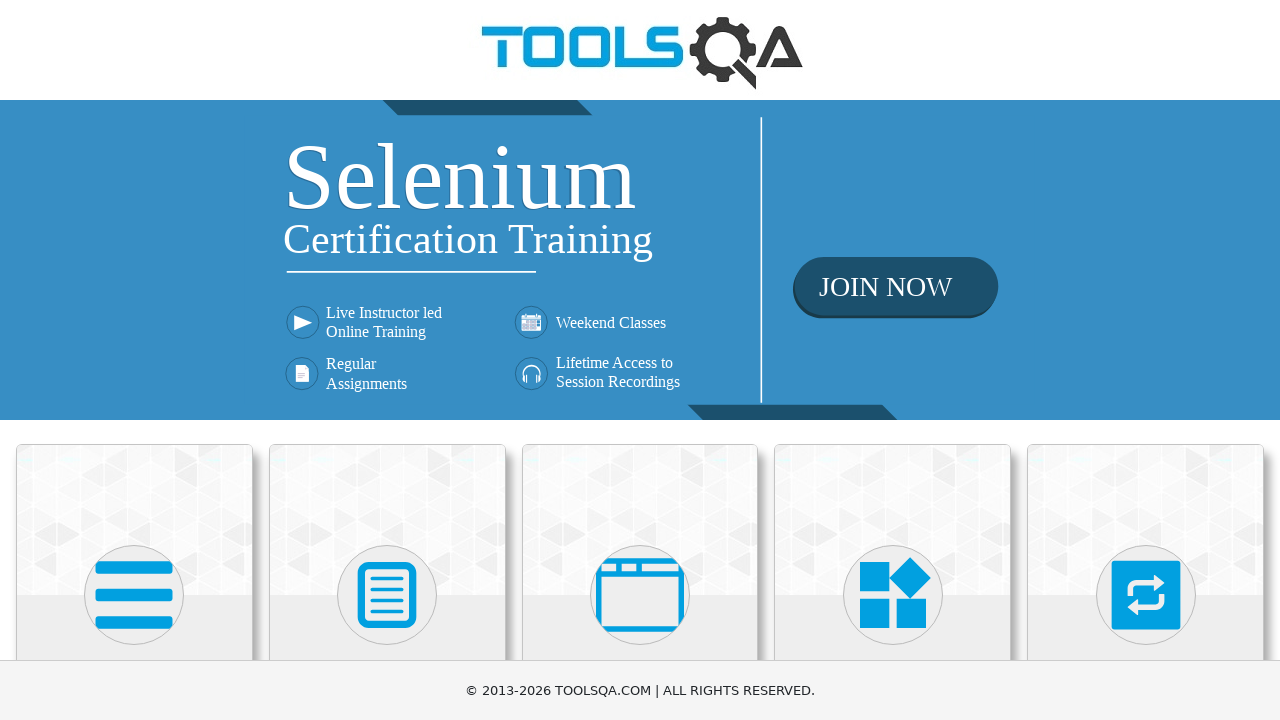

Clicked Elements menu at (134, 360) on text=Elements
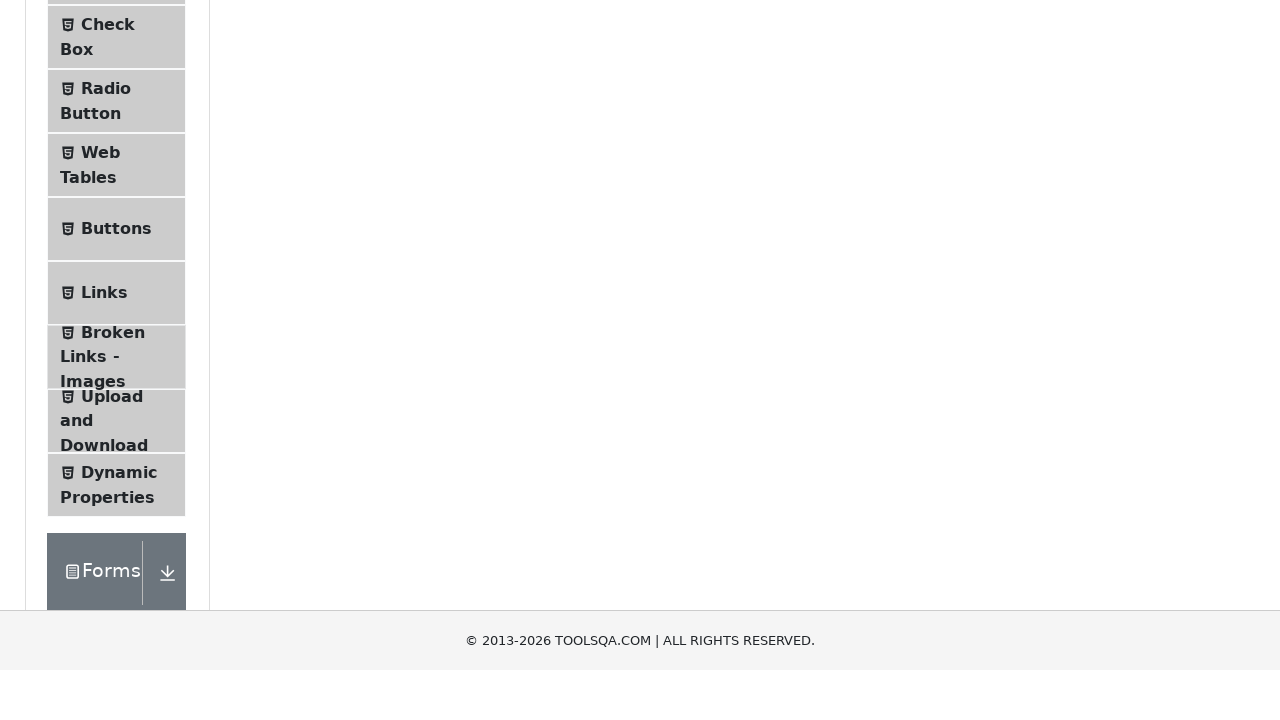

Clicked Text Box option in sidebar at (119, 261) on text=Text Box
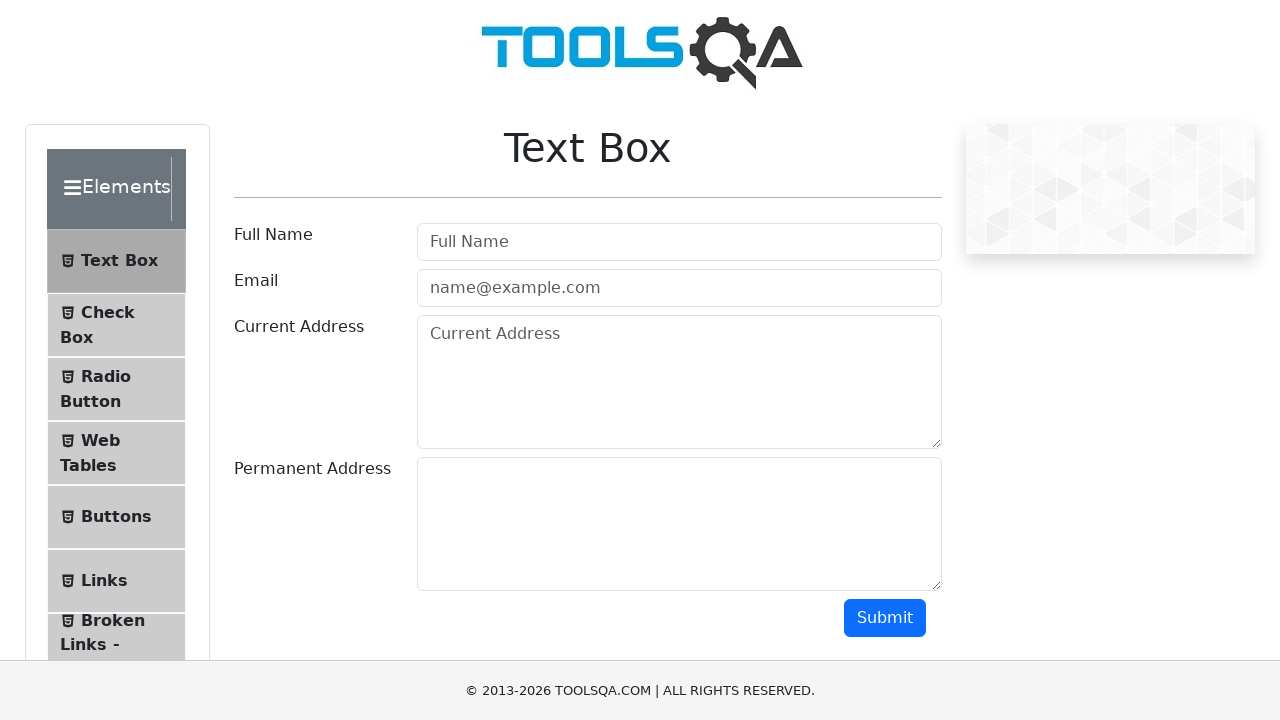

Filled fullname field with 'John Smith' on #userName
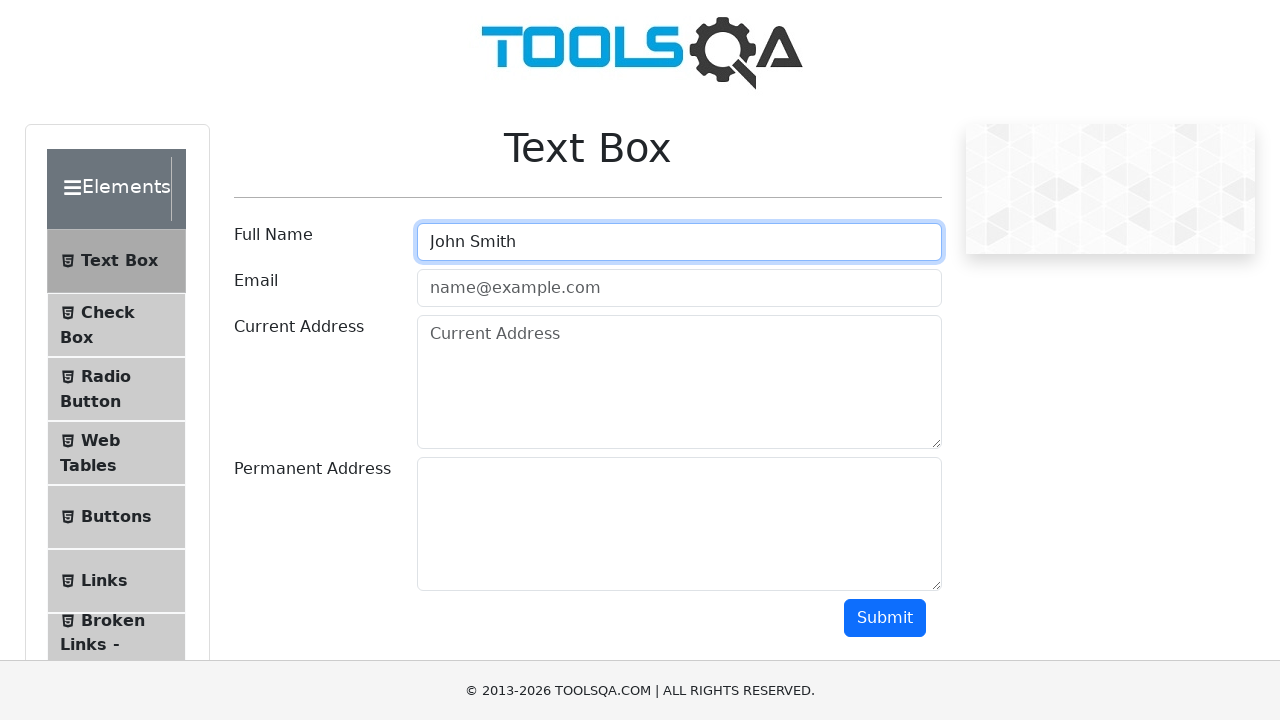

Filled email field with 'john.smith@example.com' on #userEmail
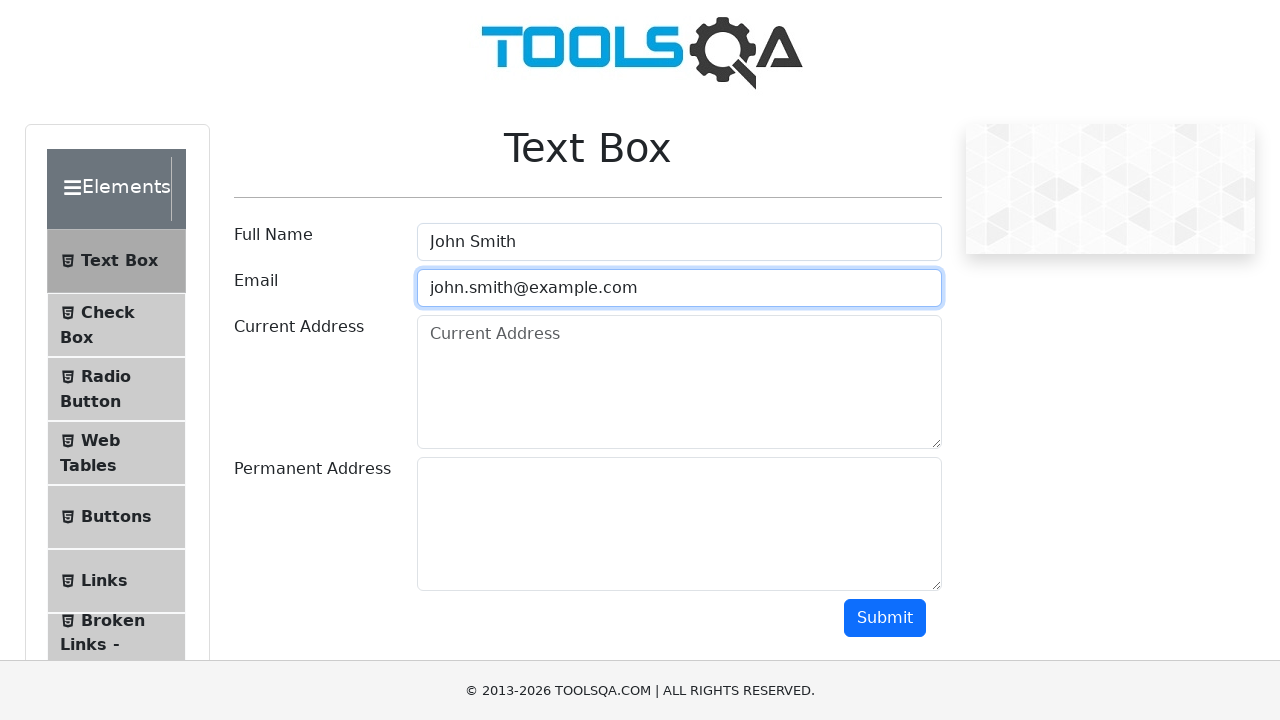

Filled current address field with '123 Main Street, New York, NY 10001' on #currentAddress
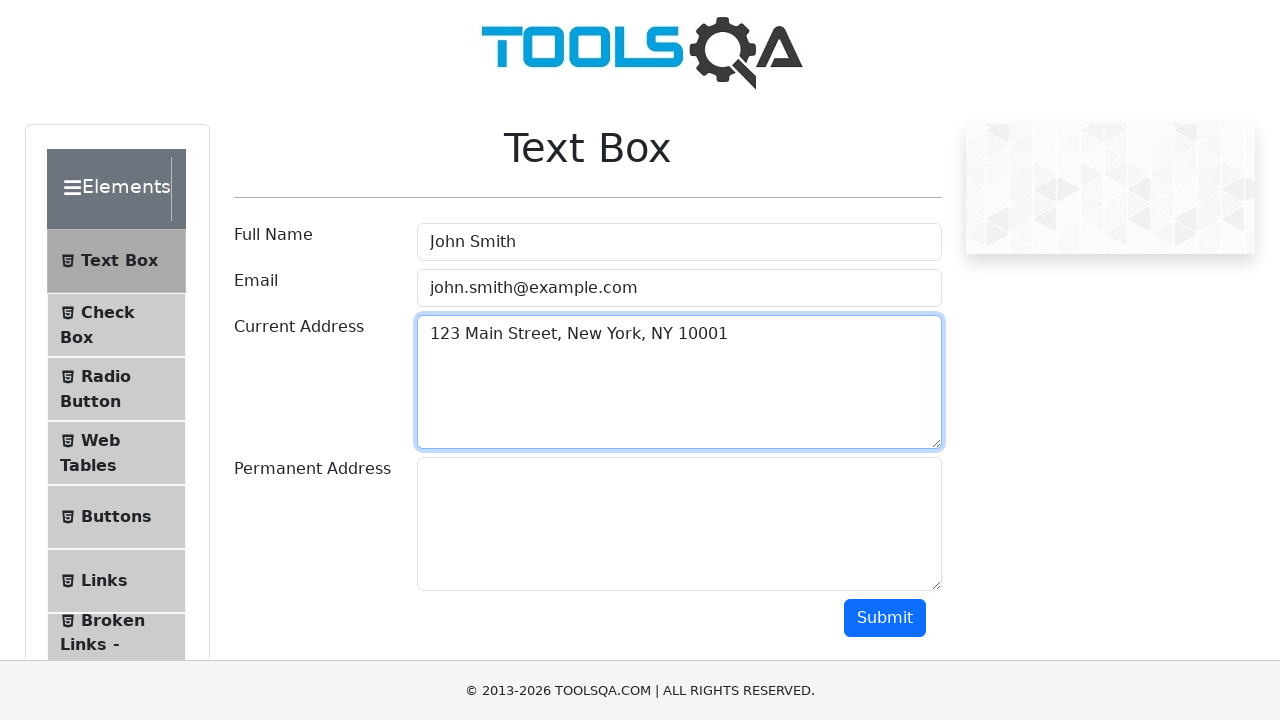

Filled permanent address field with '456 Oak Avenue, Los Angeles, CA 90001' on #permanentAddress
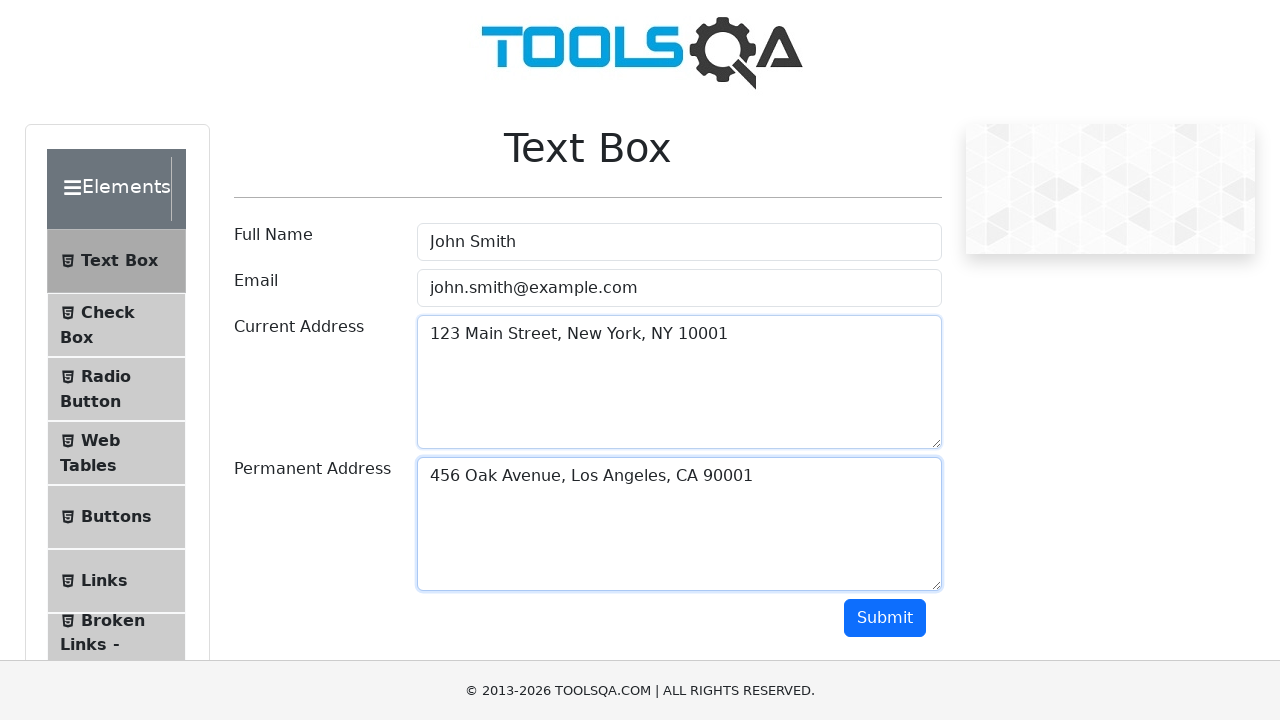

Scrolled submit button into view
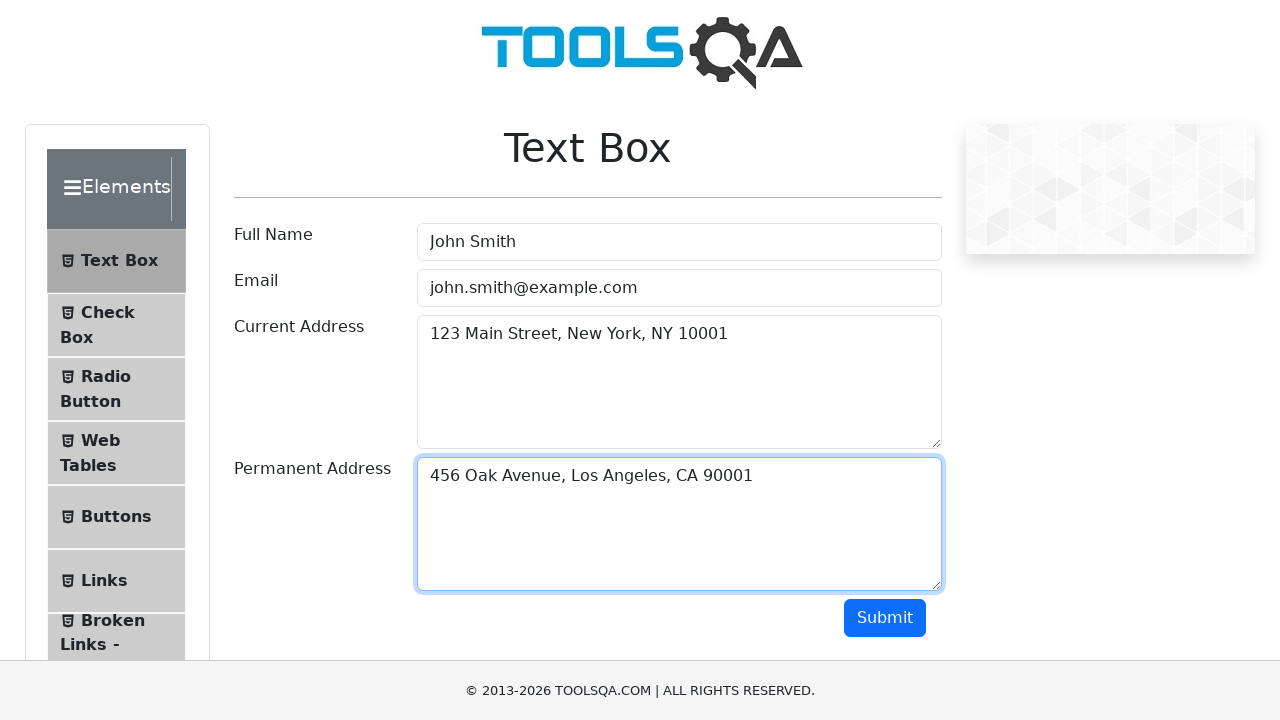

Clicked submit button to submit text box form at (885, 618) on #submit
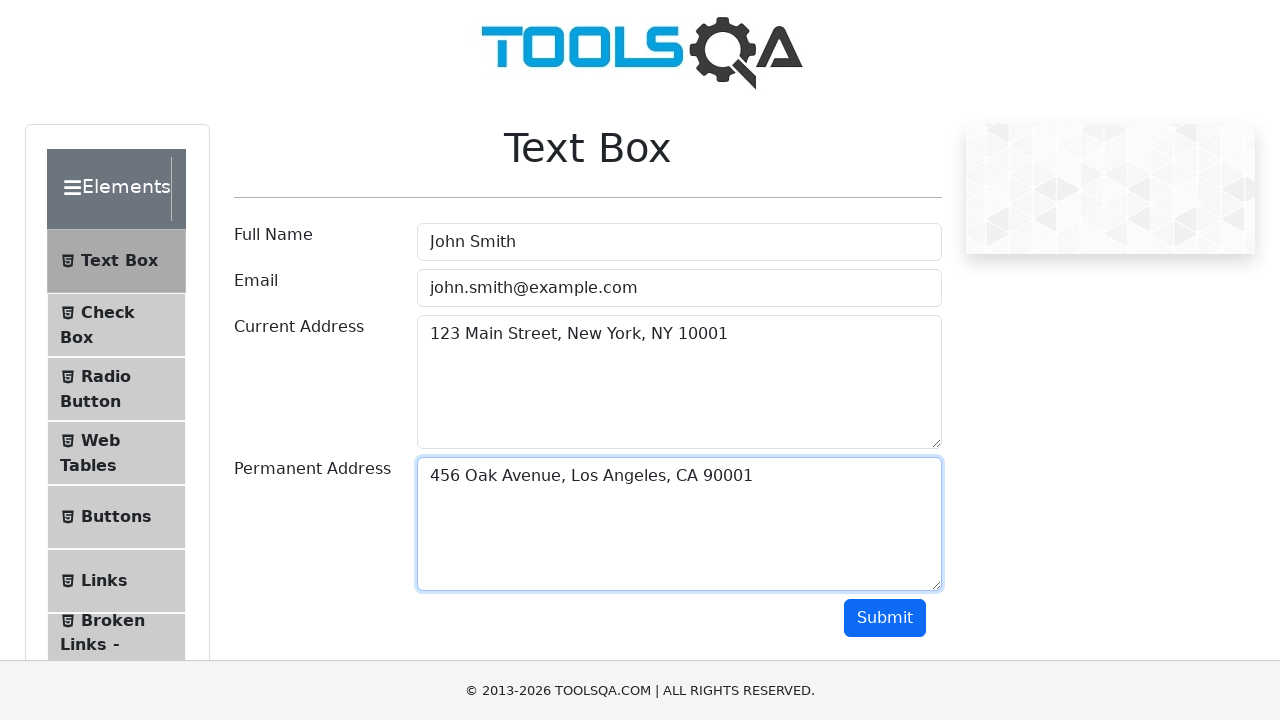

Form output appeared after successful submission
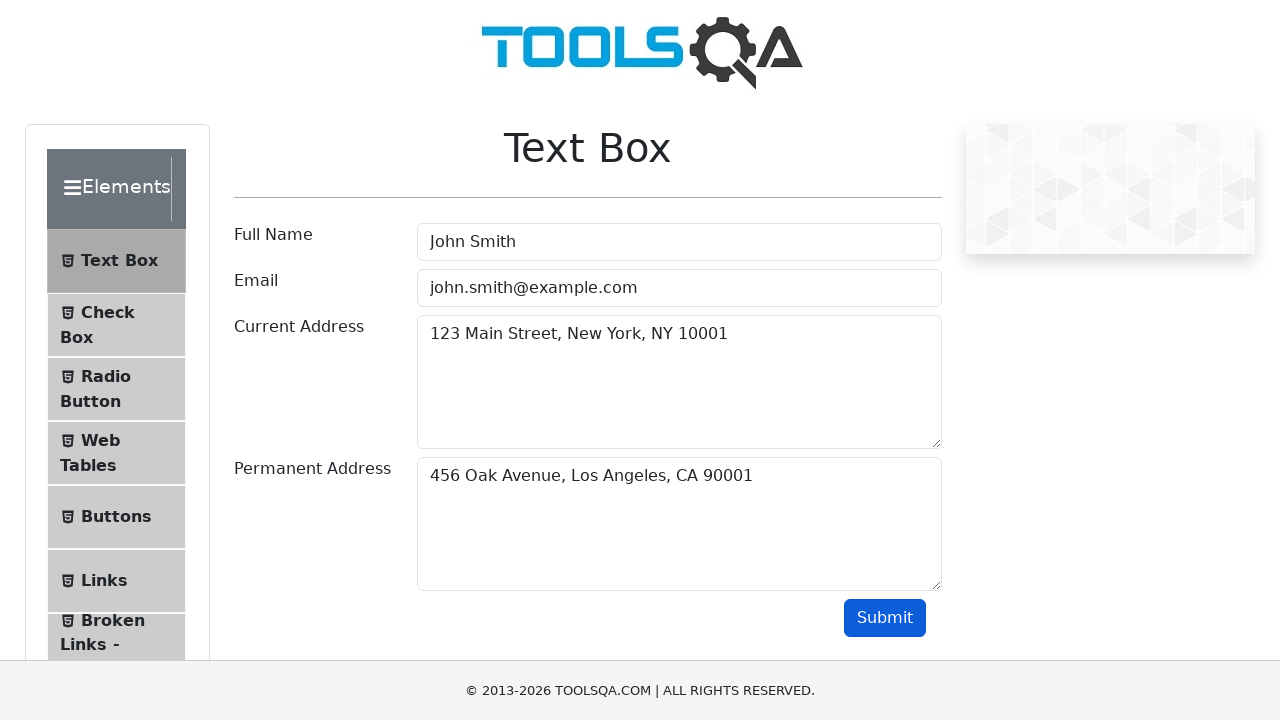

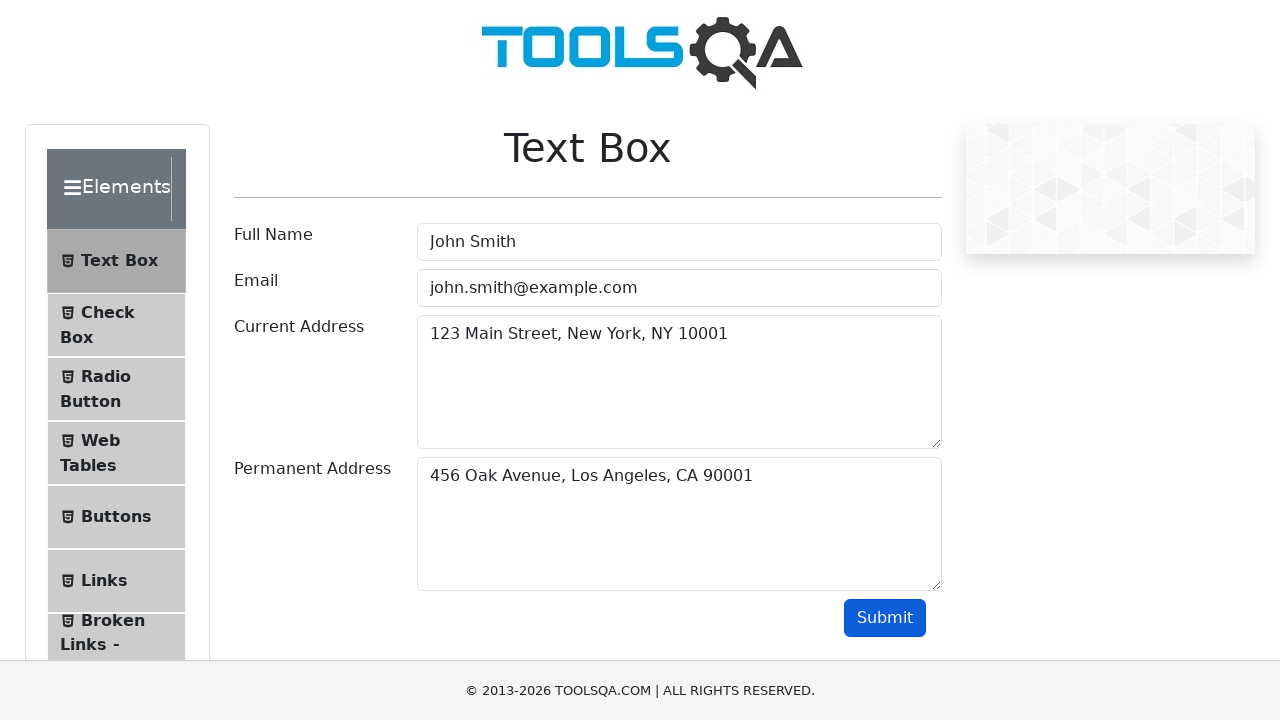